Tests context menu functionality by right-clicking on a box and handling the alert that appears

Starting URL: https://the-internet.herokuapp.com

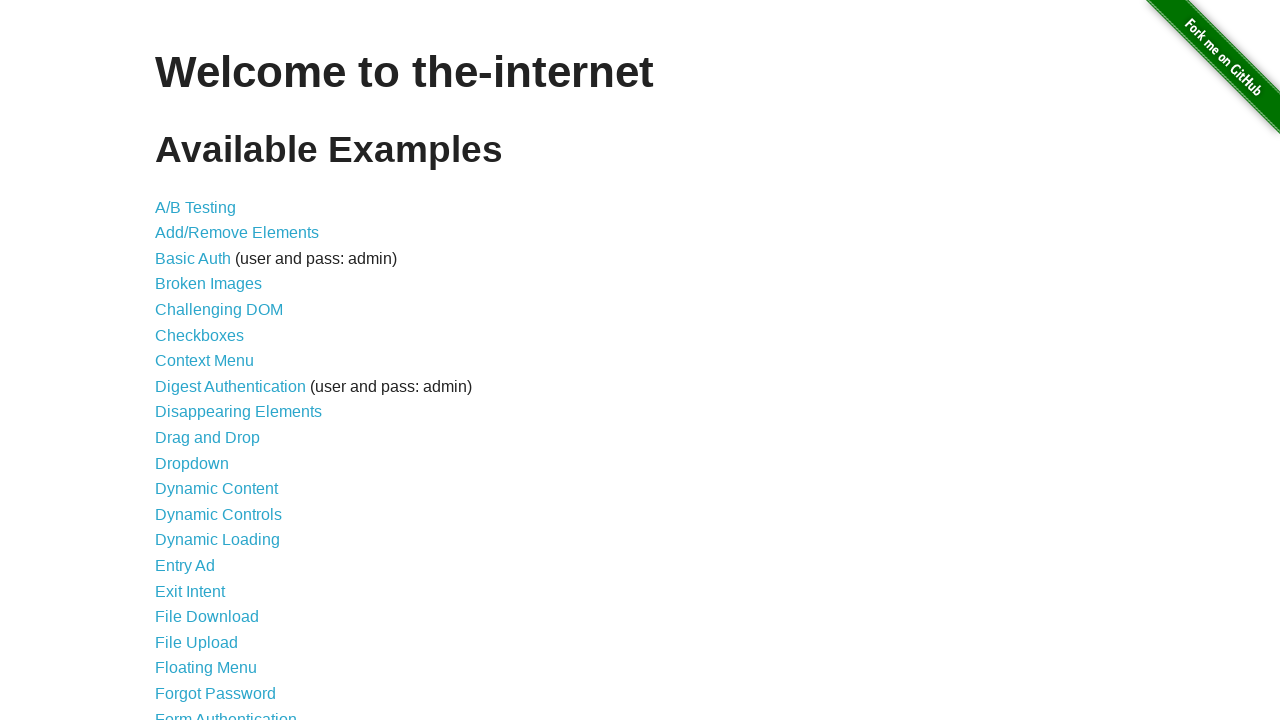

Clicked Context Menu link at (204, 361) on a[href='/context_menu']
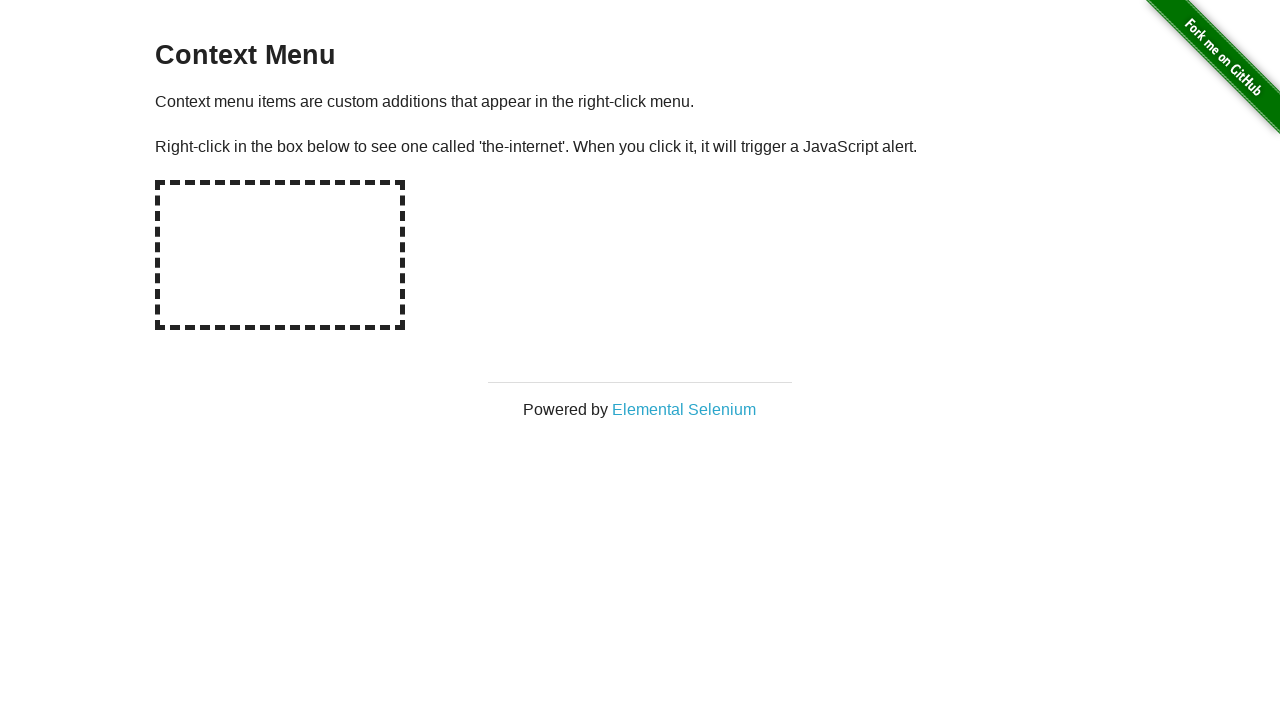

Right-clicked on the box element at (280, 255) on #hot-spot
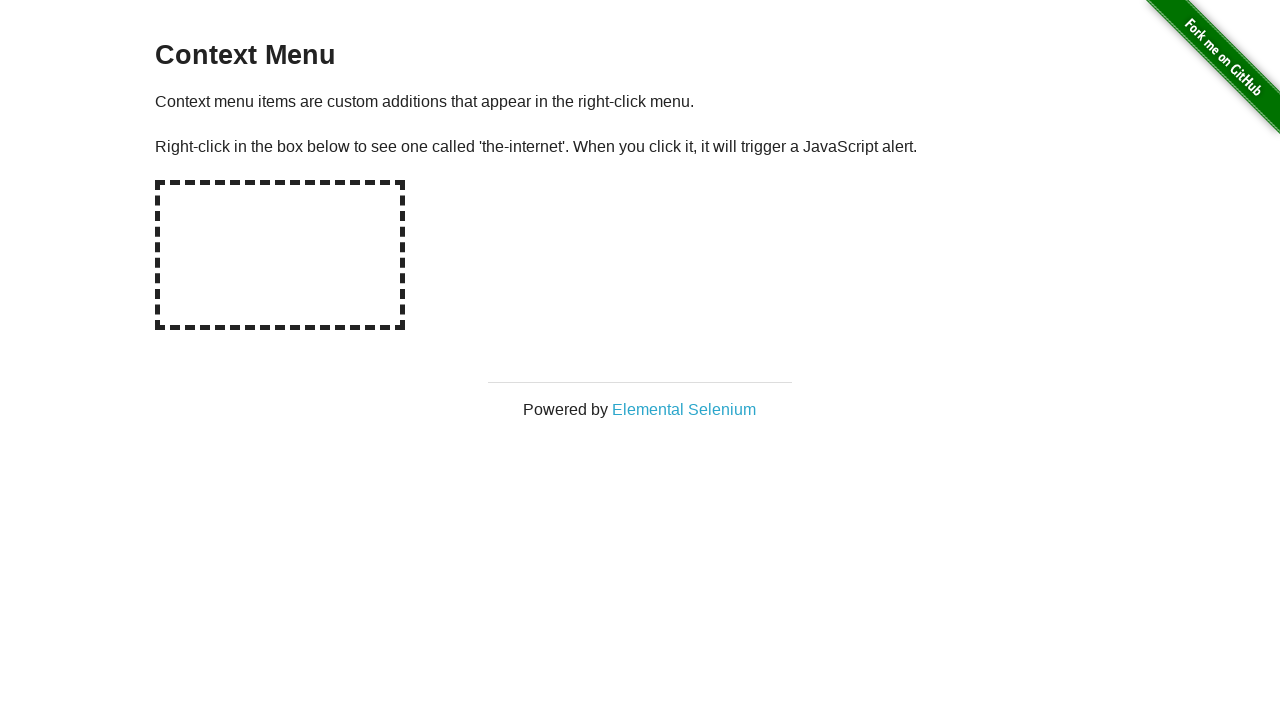

Set up alert dialog handler to accept dialogs
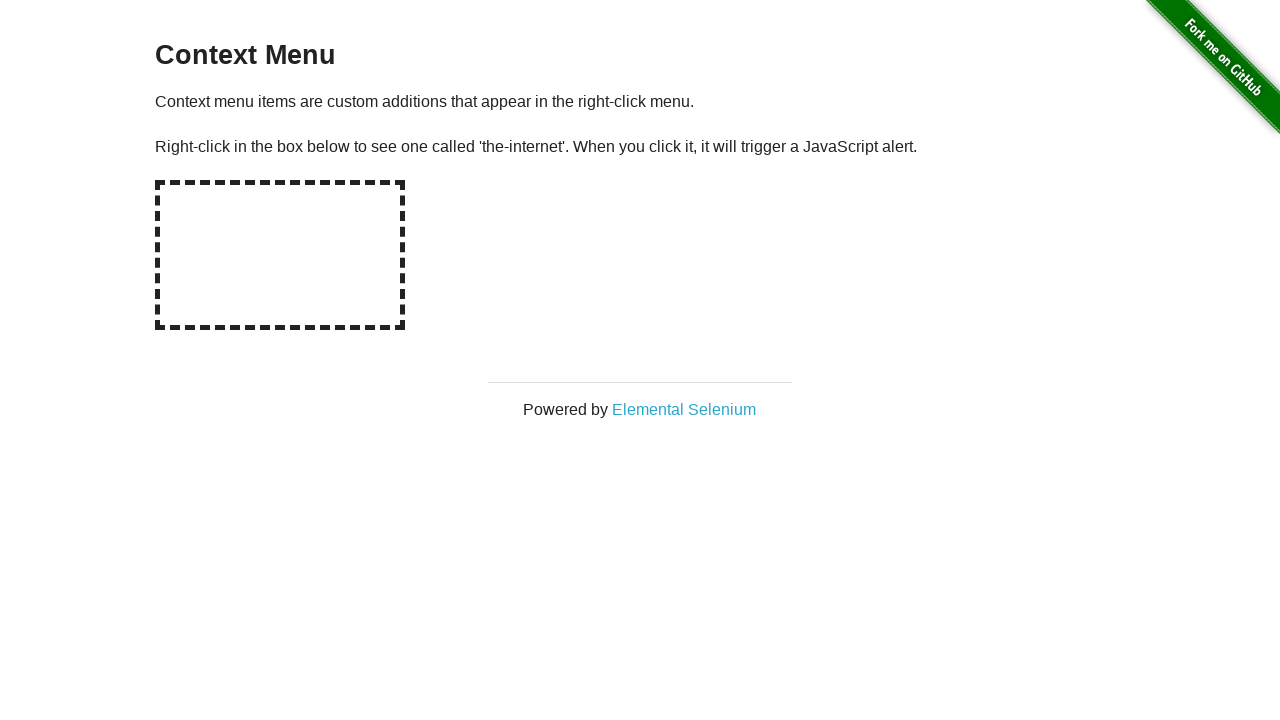

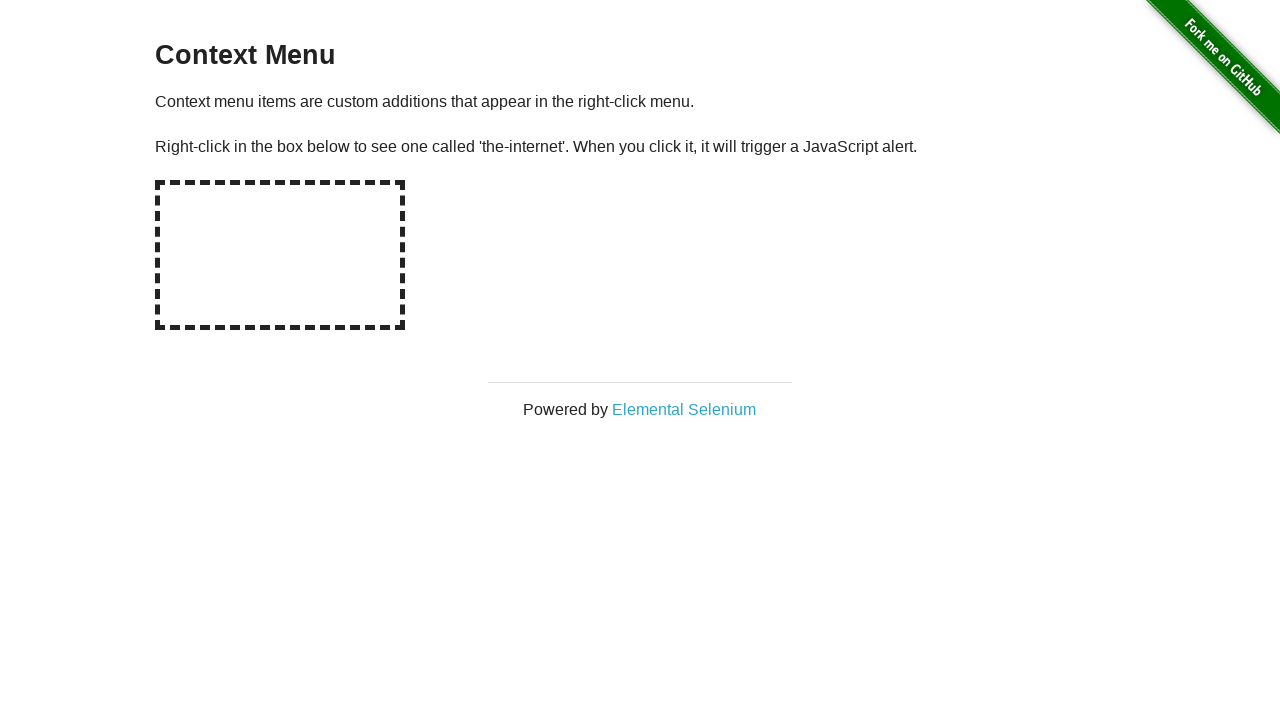